Tests checkbox functionality by checking if the first checkbox is enabled, verifying its selection state, and clicking it if not already selected.

Starting URL: http://the-internet.herokuapp.com/checkboxes

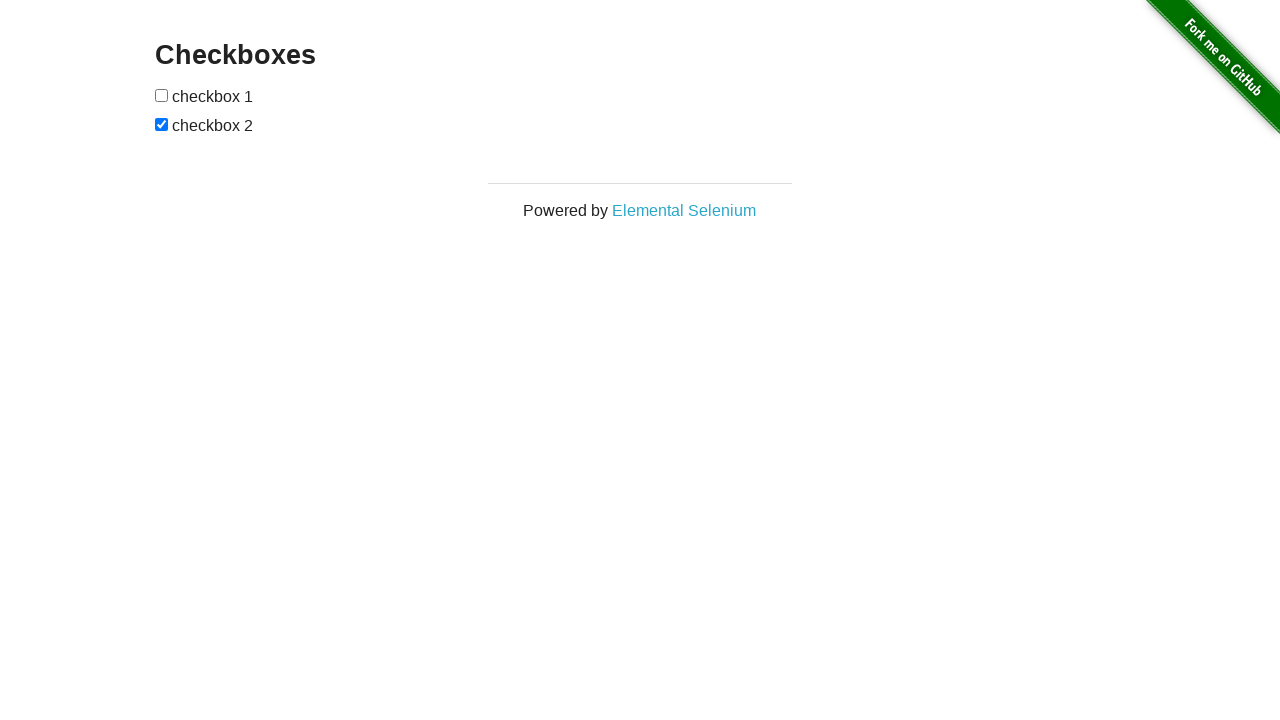

Located the first checkbox element
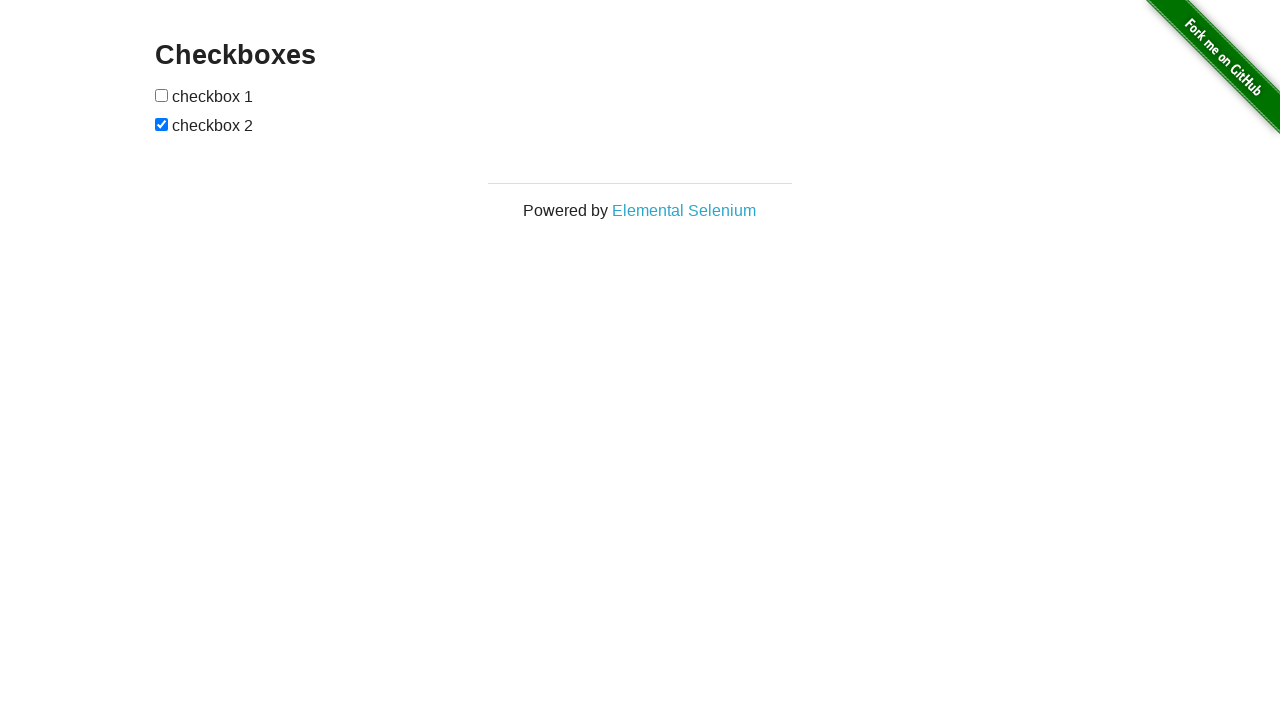

Waited for checkbox to be visible
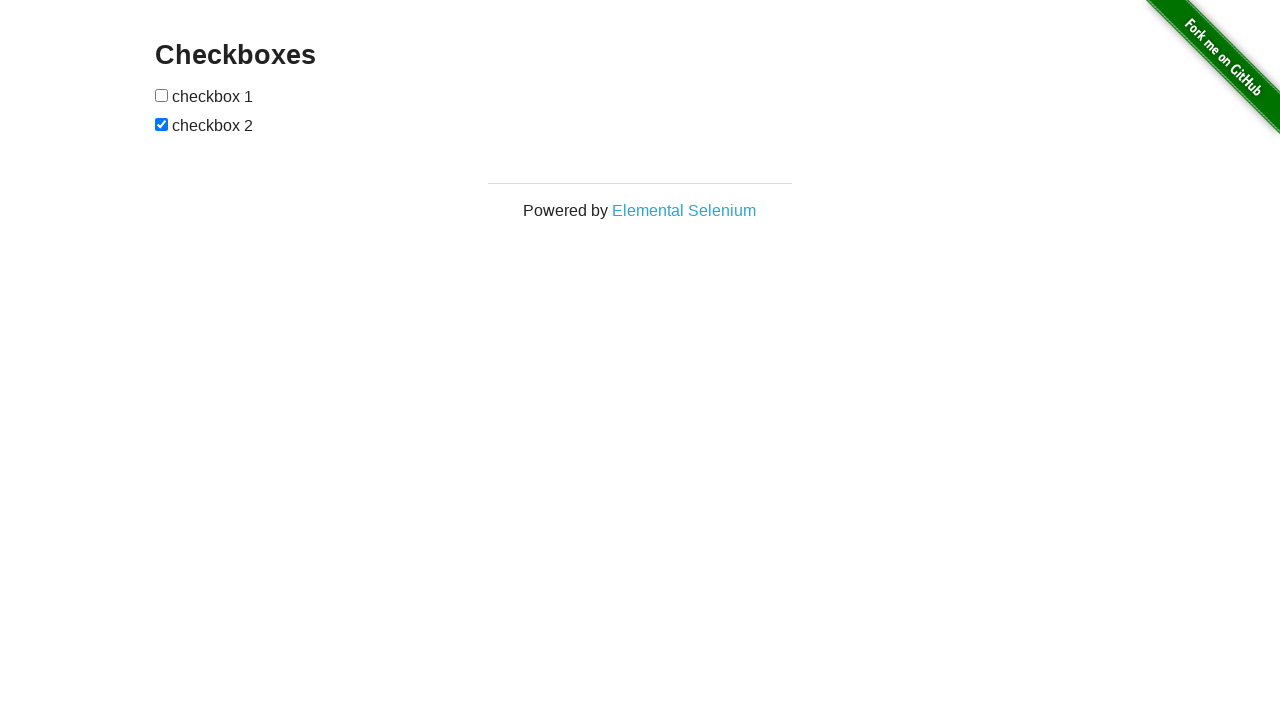

Checked if checkbox is enabled: True
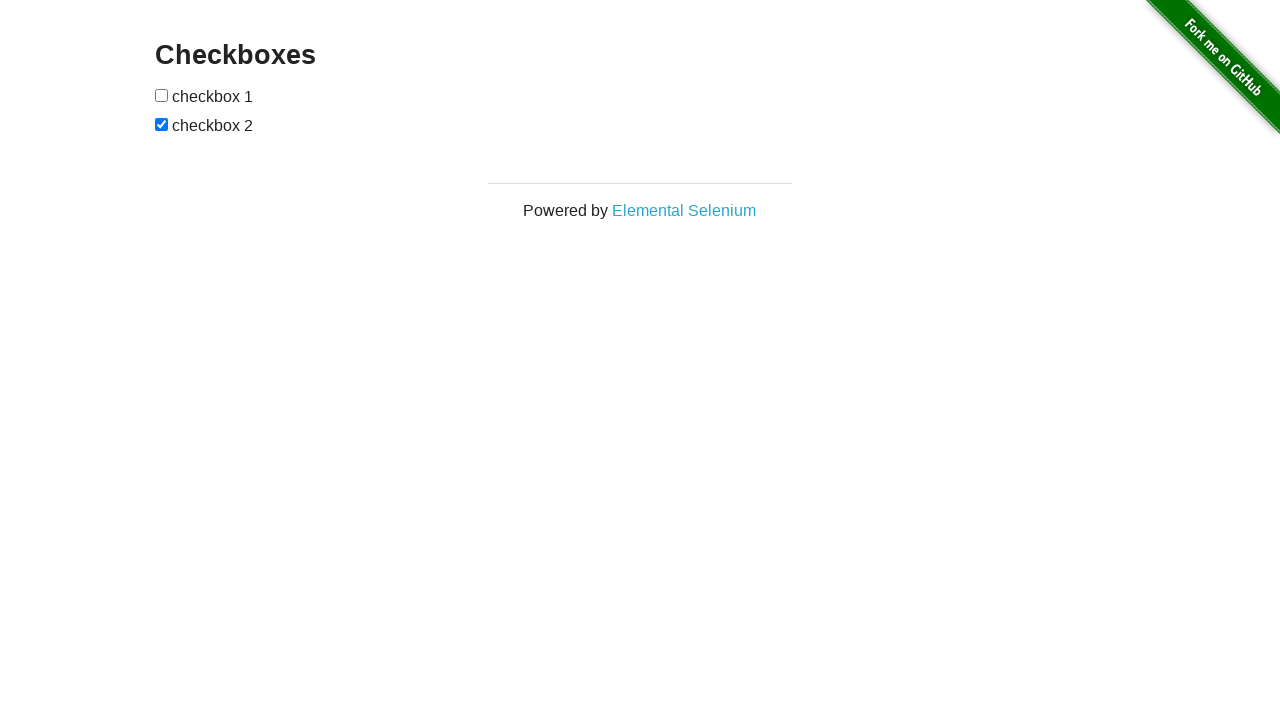

Checked if checkbox is selected: False
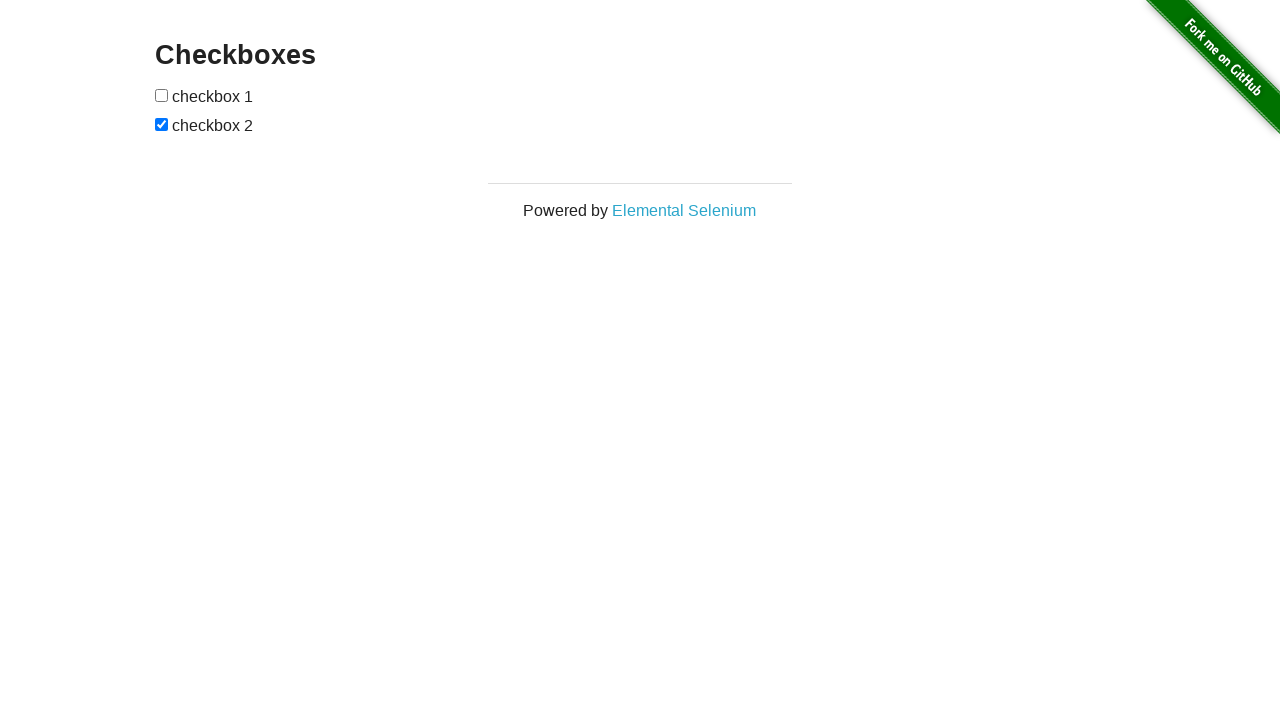

Clicked the checkbox to select it at (162, 95) on (//input[@type='checkbox'])[1]
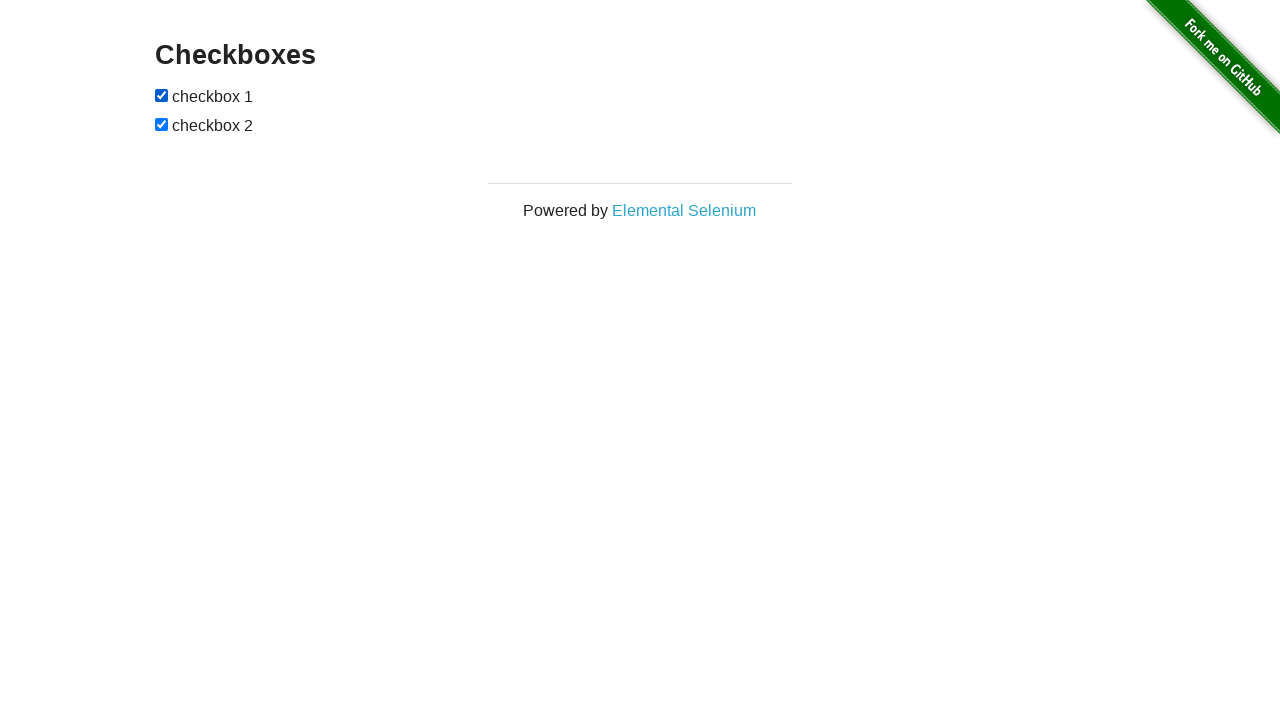

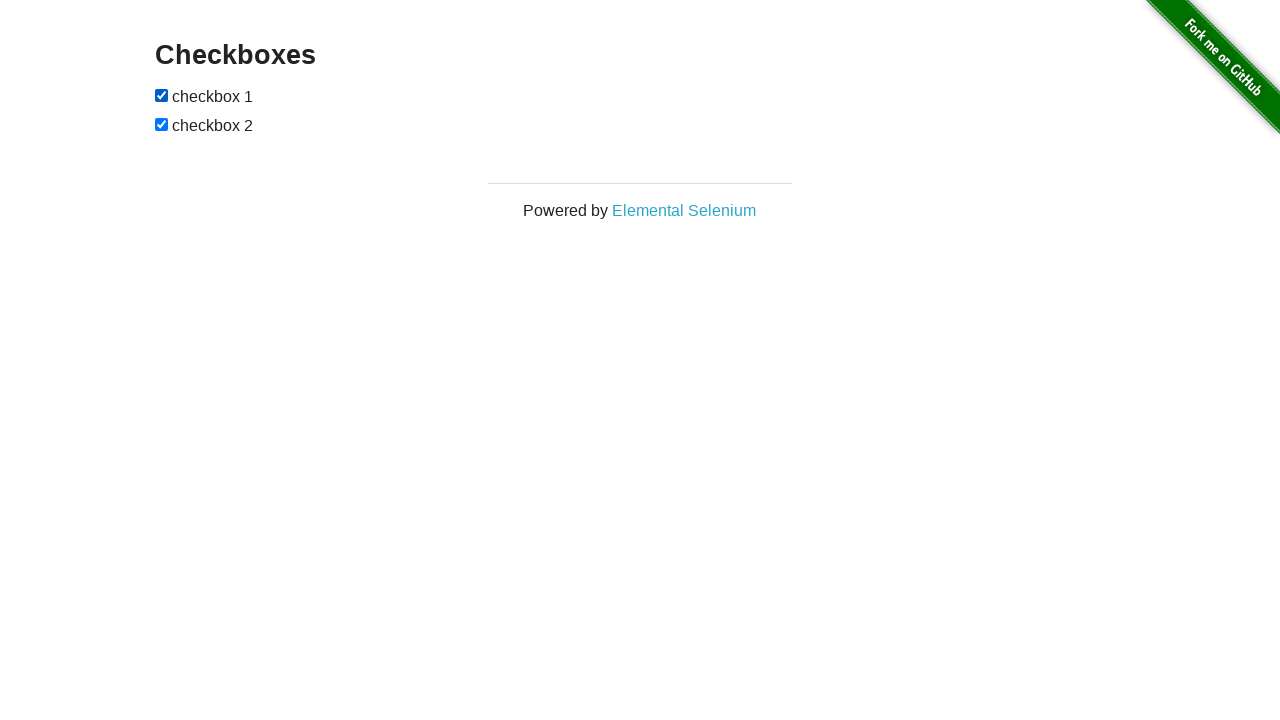